Navigates to the WebdriverIO main page and clicks the API link to navigate to the API documentation page, handling mobile menu if needed

Starting URL: https://webdriver.io/

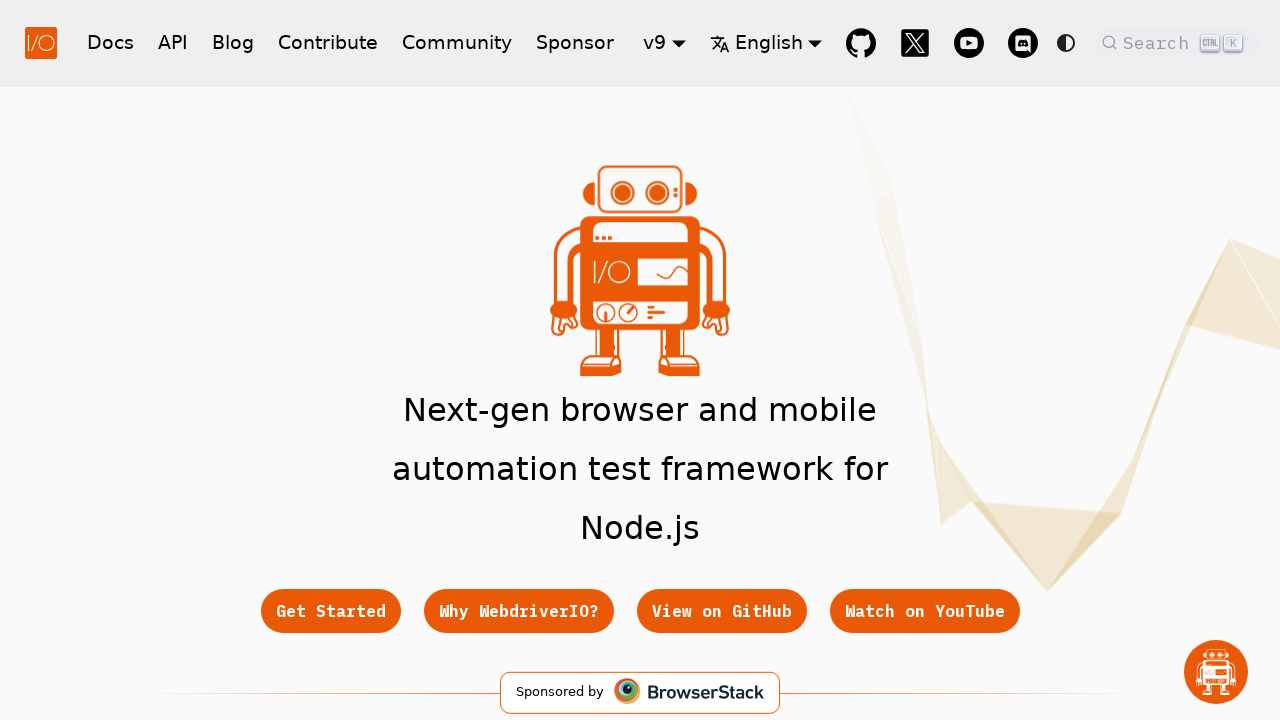

Navigated to WebdriverIO main page
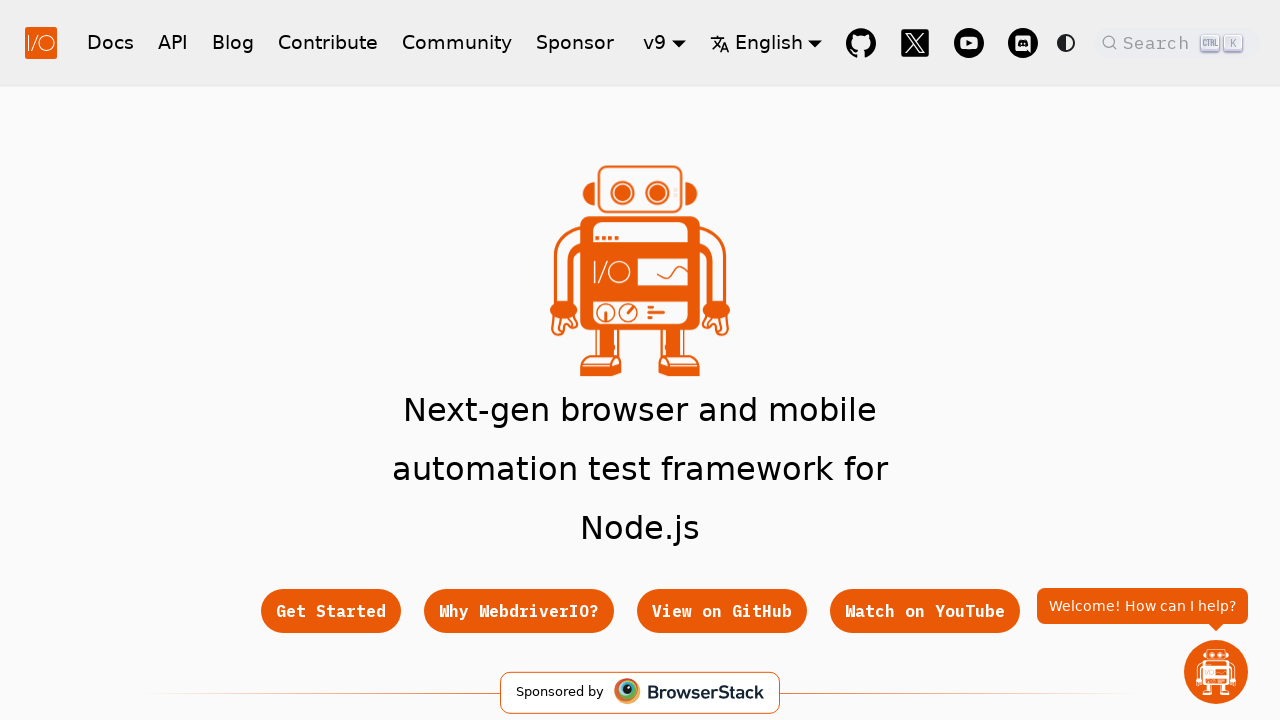

Located API link element
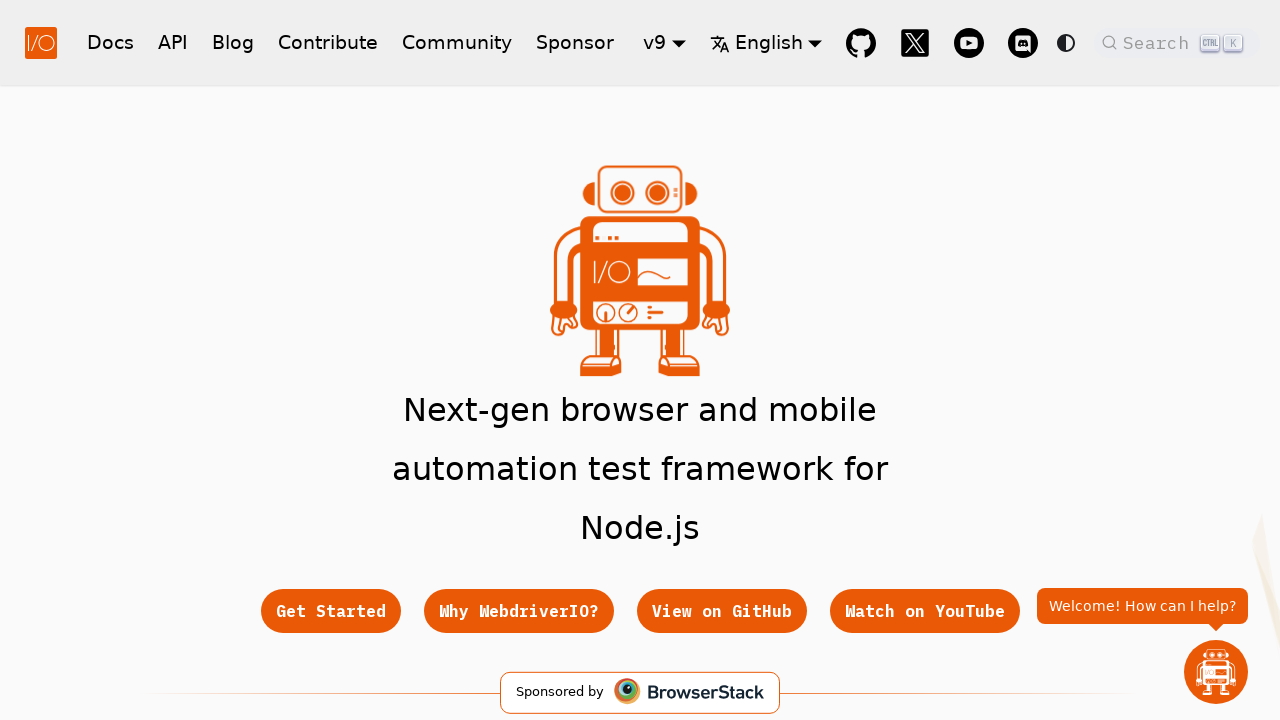

Clicked API link to navigate to API documentation at (173, 42) on a:has-text('API') >> nth=0
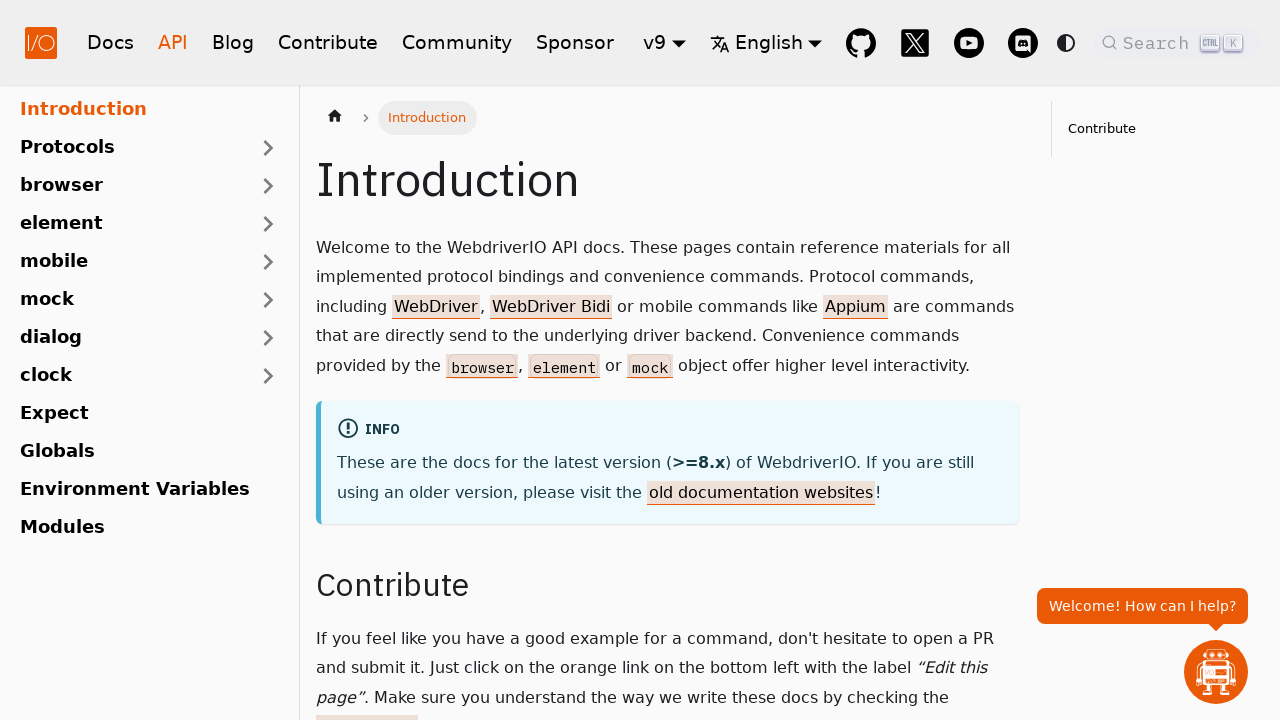

Navigation completed and page title includes 'Introduction'
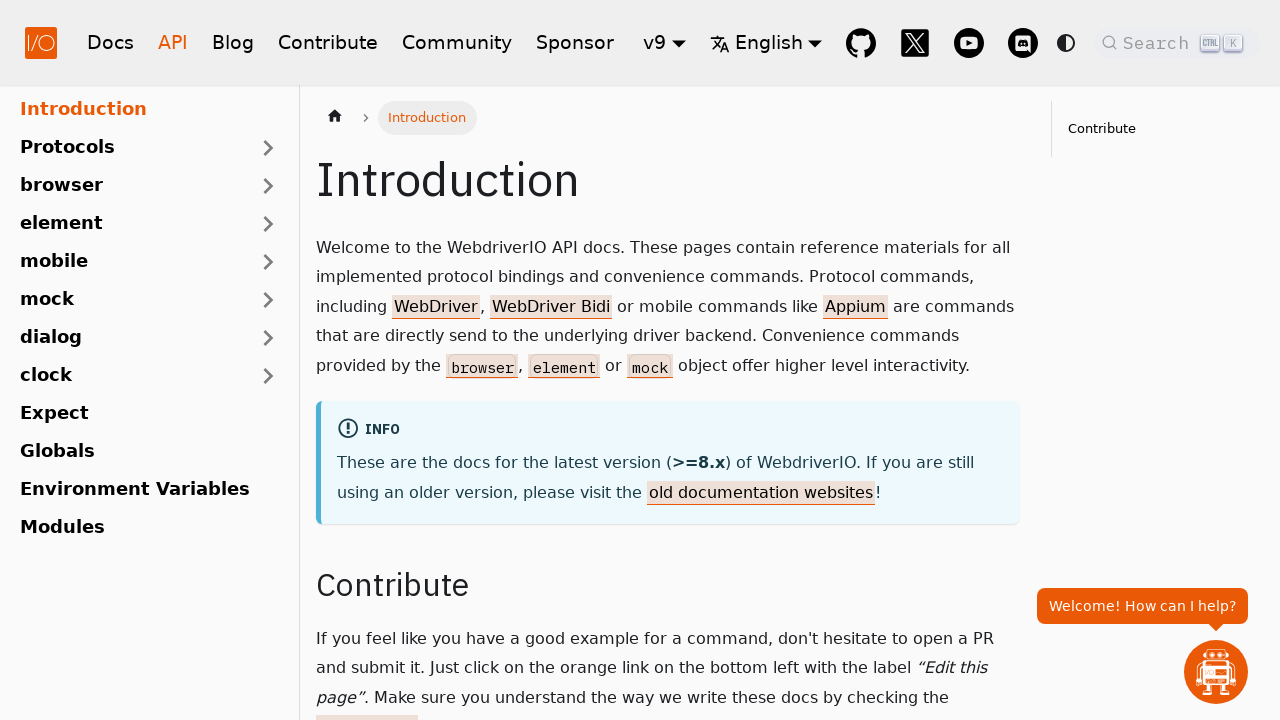

Asserted that page title contains 'Introduction'
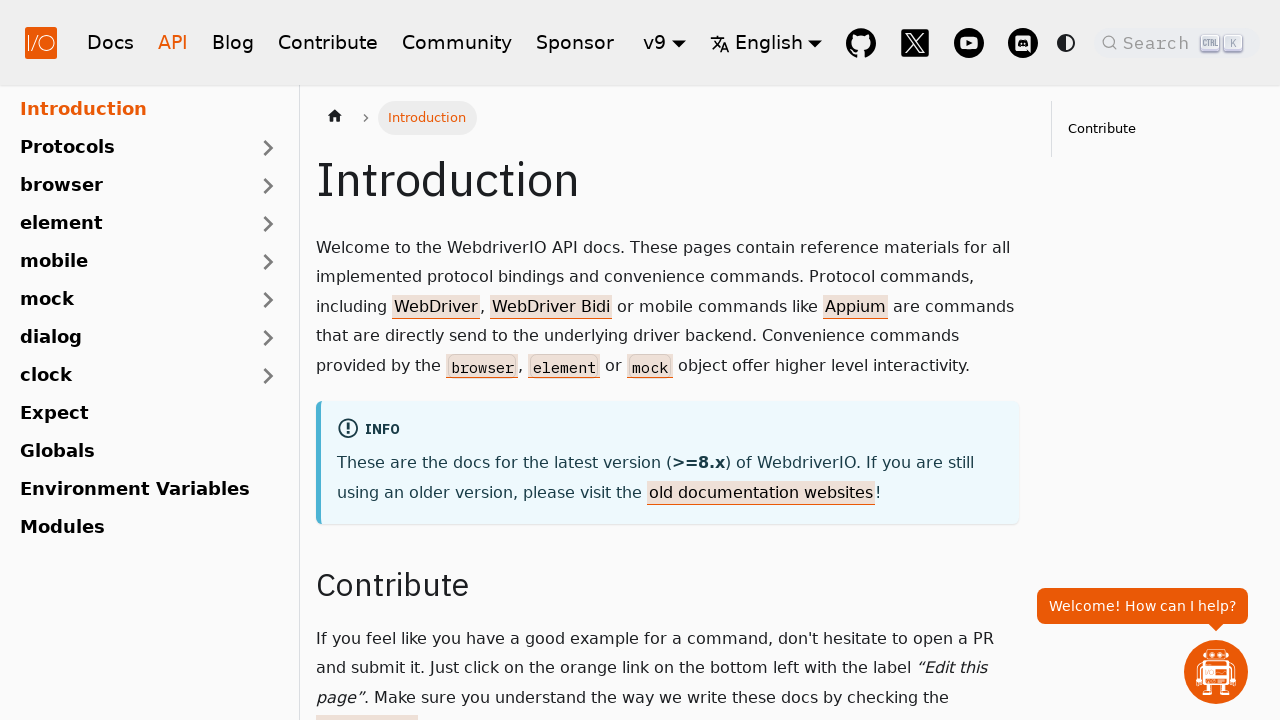

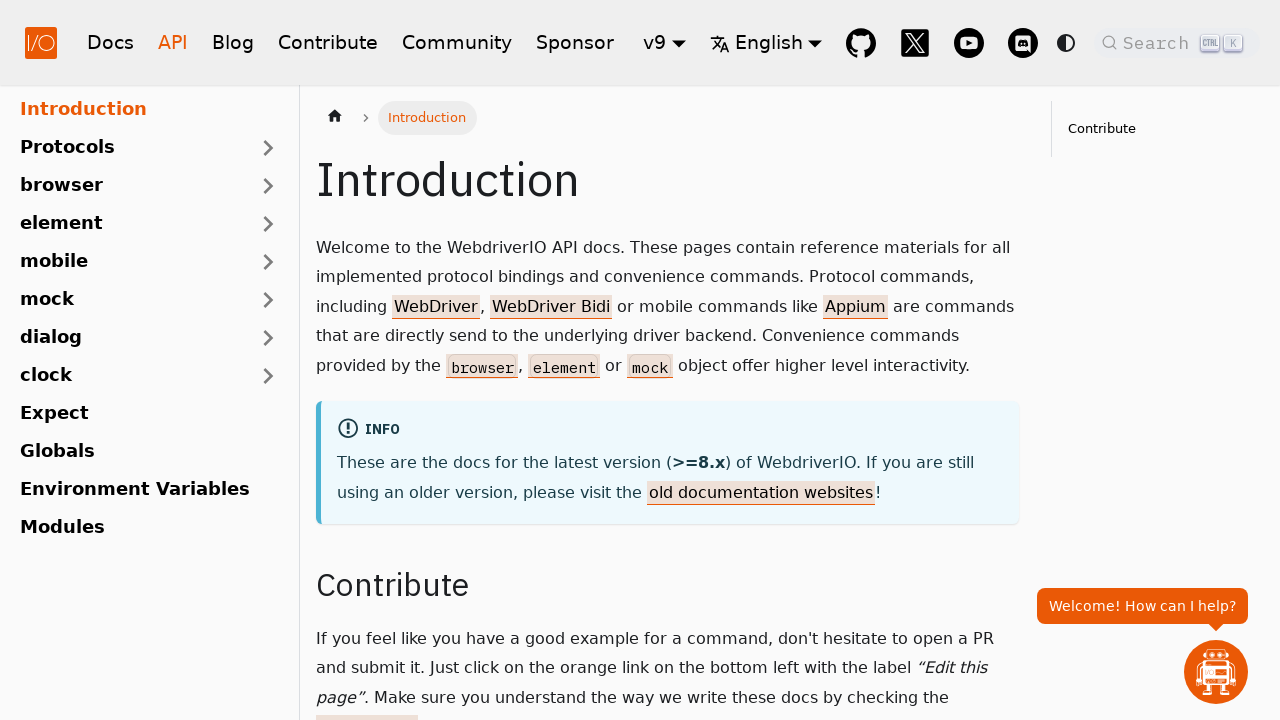